Adds a Samsung Galaxy S6 phone to the shopping cart and navigates to place order

Starting URL: https://www.demoblaze.com/

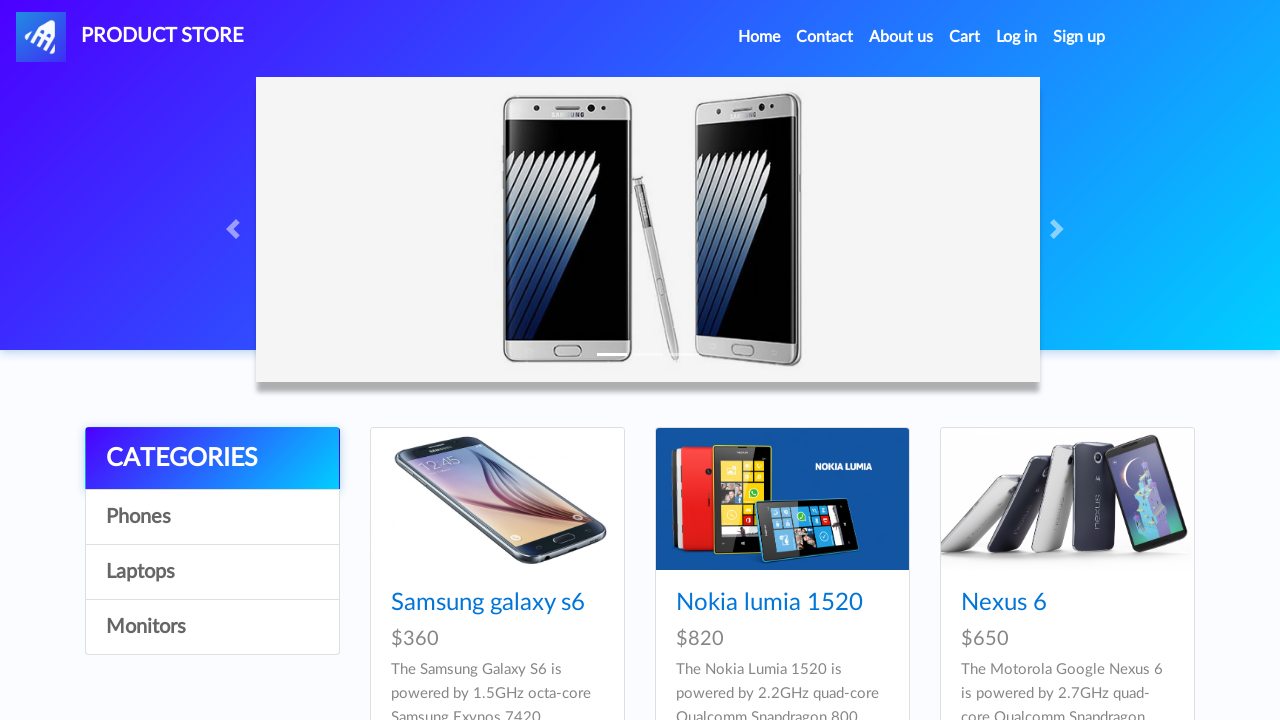

Clicked on Samsung Galaxy S6 product at (488, 603) on xpath=//a[text()='Samsung galaxy s6']
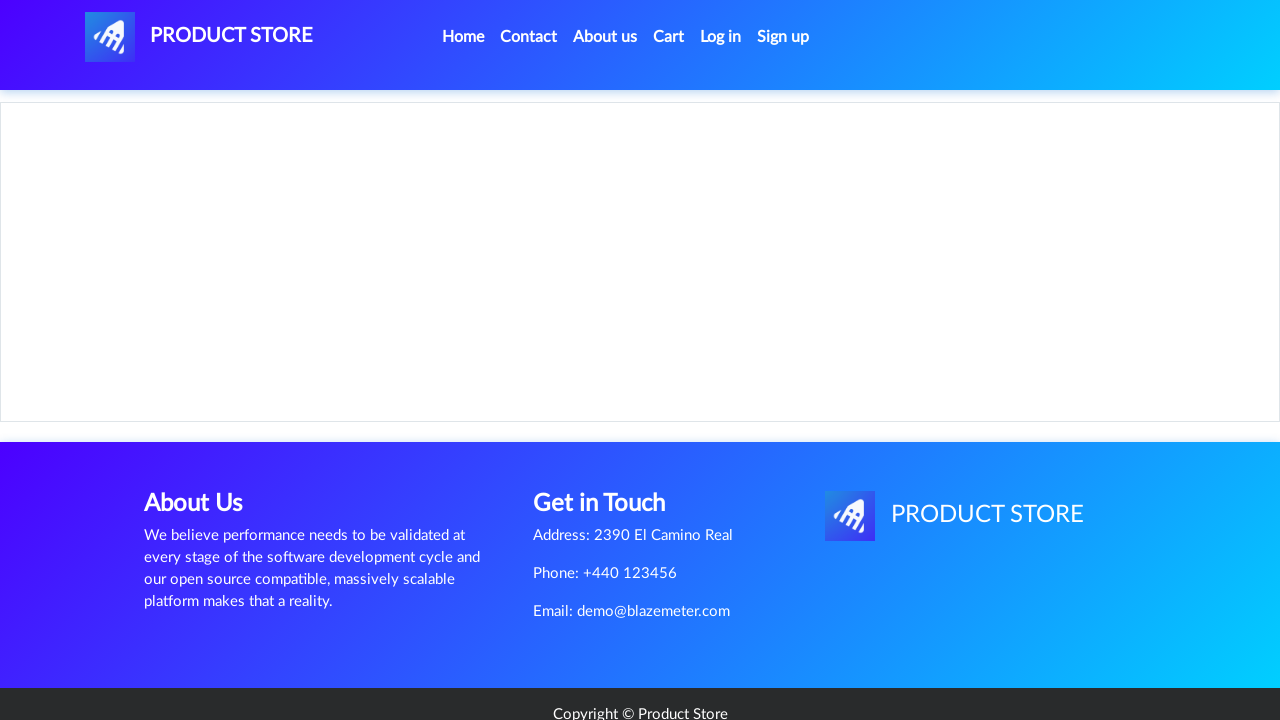

Waited for product page to load
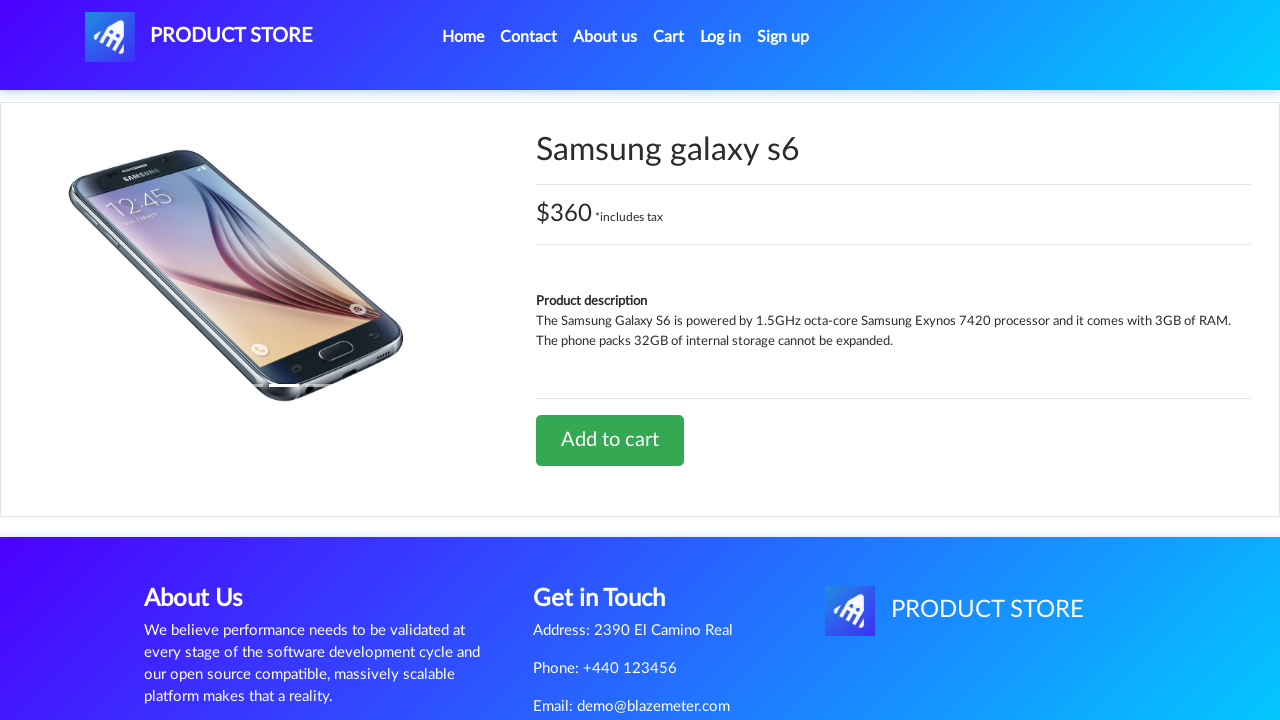

Clicked 'Add to cart' button for Samsung Galaxy S6 at (610, 440) on xpath=//a[text()='Add to cart']
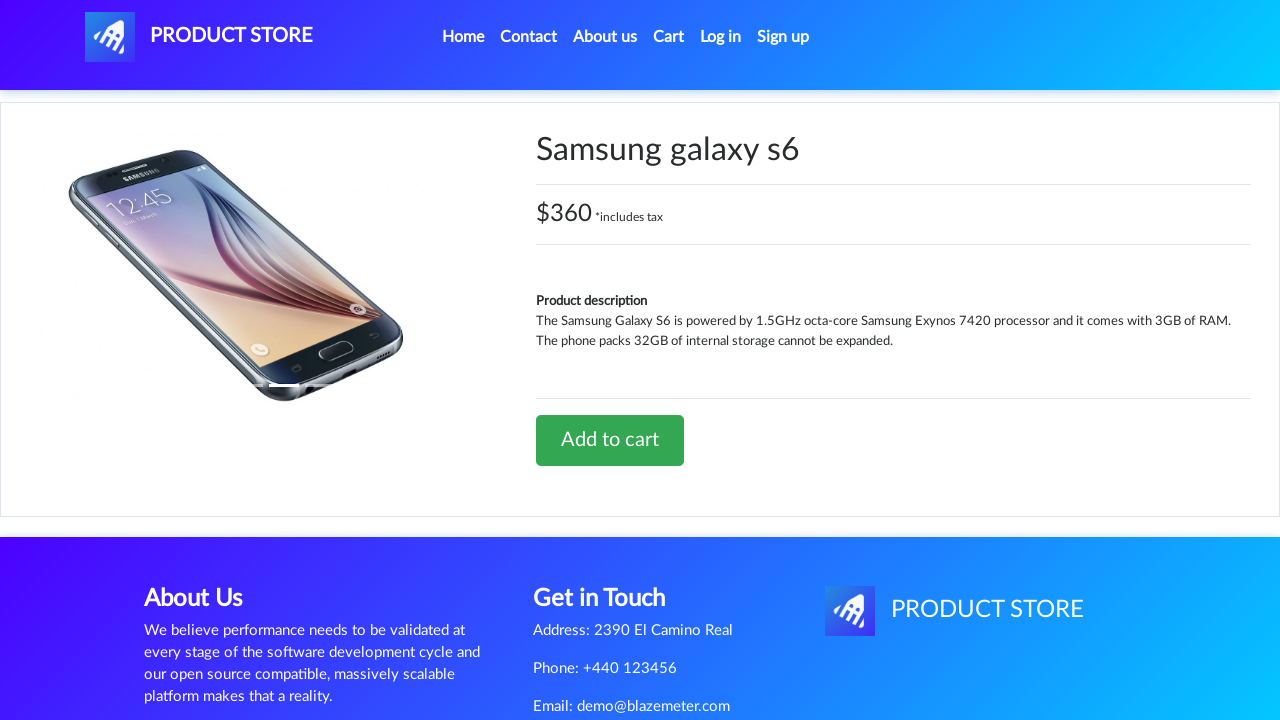

Accepted add to cart confirmation dialog
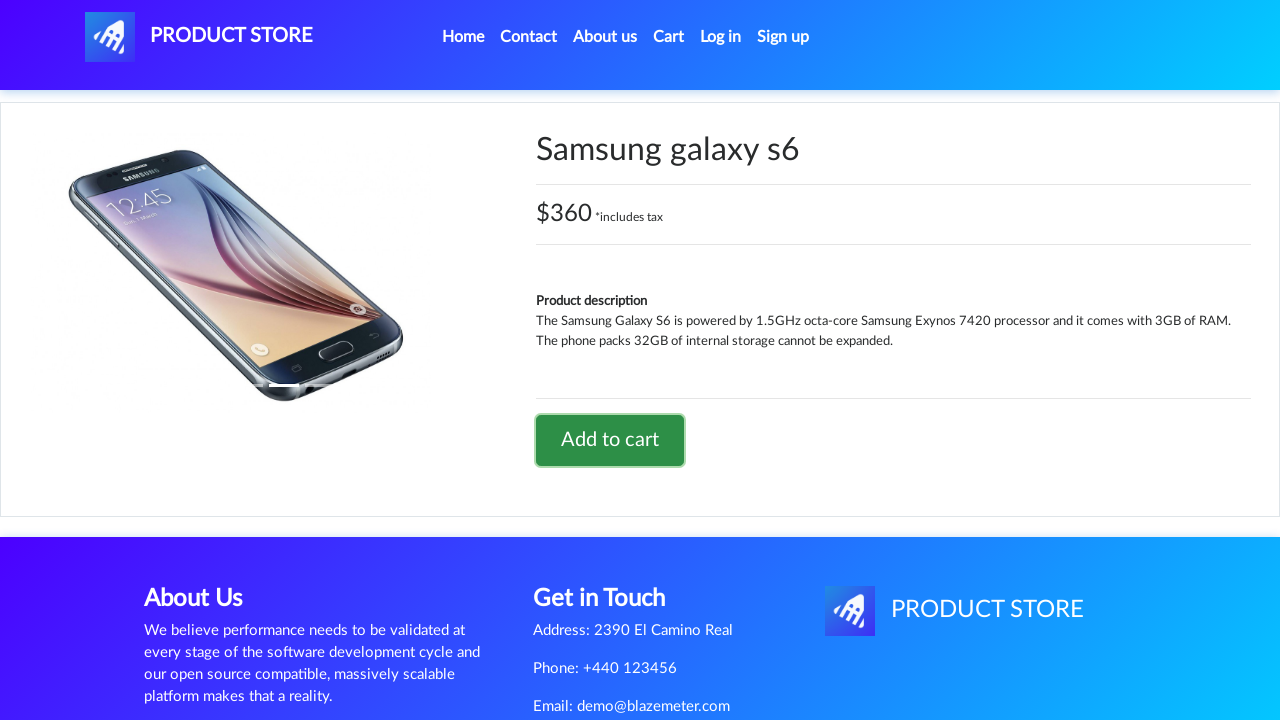

Clicked on cart icon to navigate to shopping cart at (669, 37) on #cartur
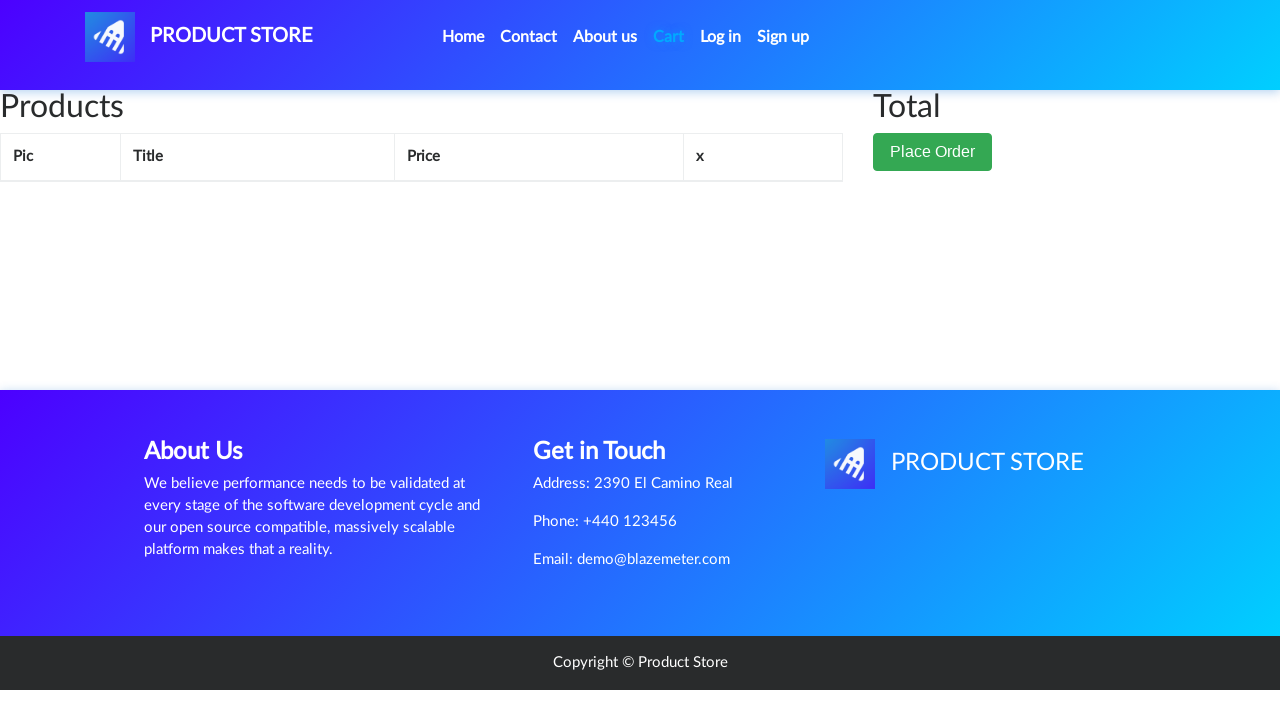

Cart loaded with Place Order button visible
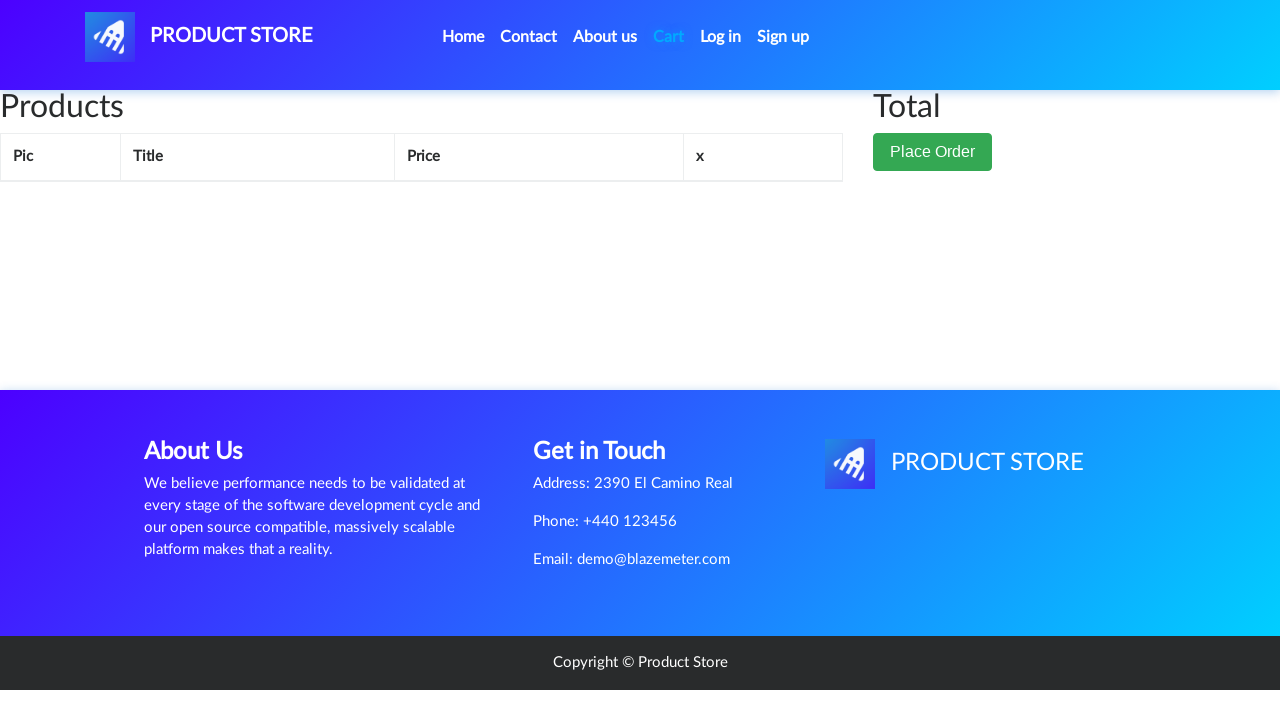

Clicked 'Place Order' button to proceed to checkout at (933, 191) on xpath=//button[text()='Place Order']
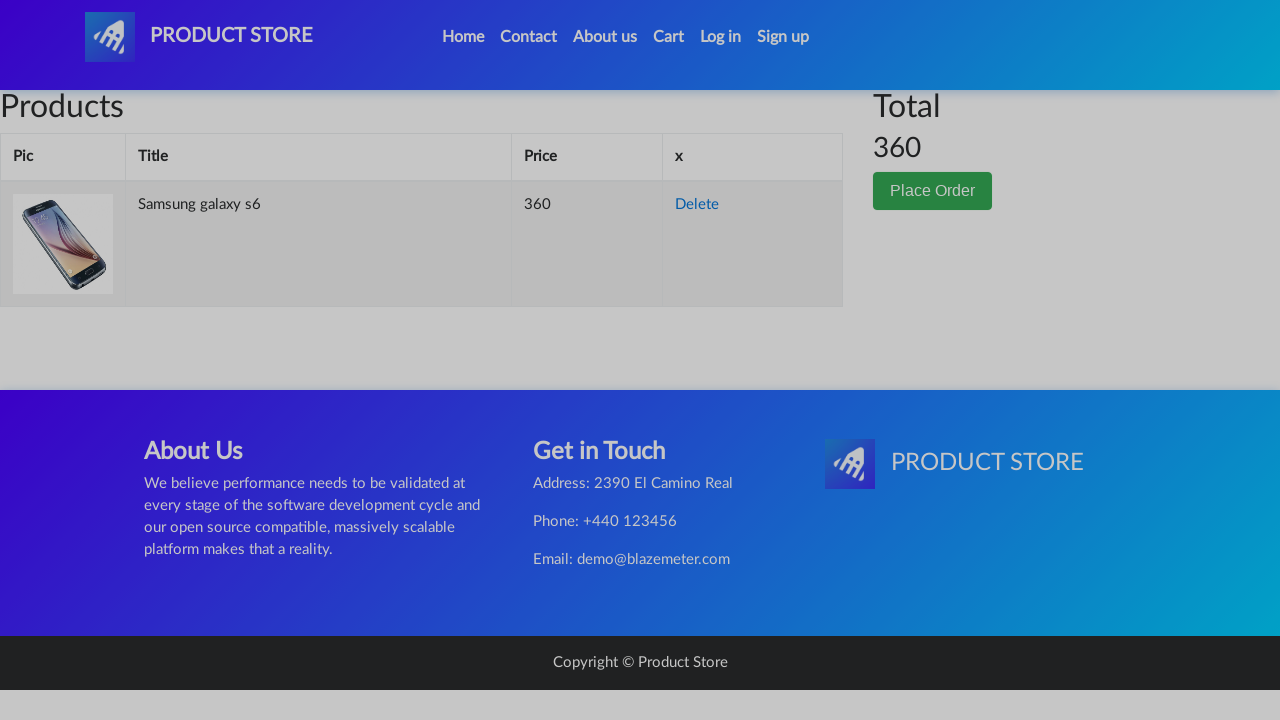

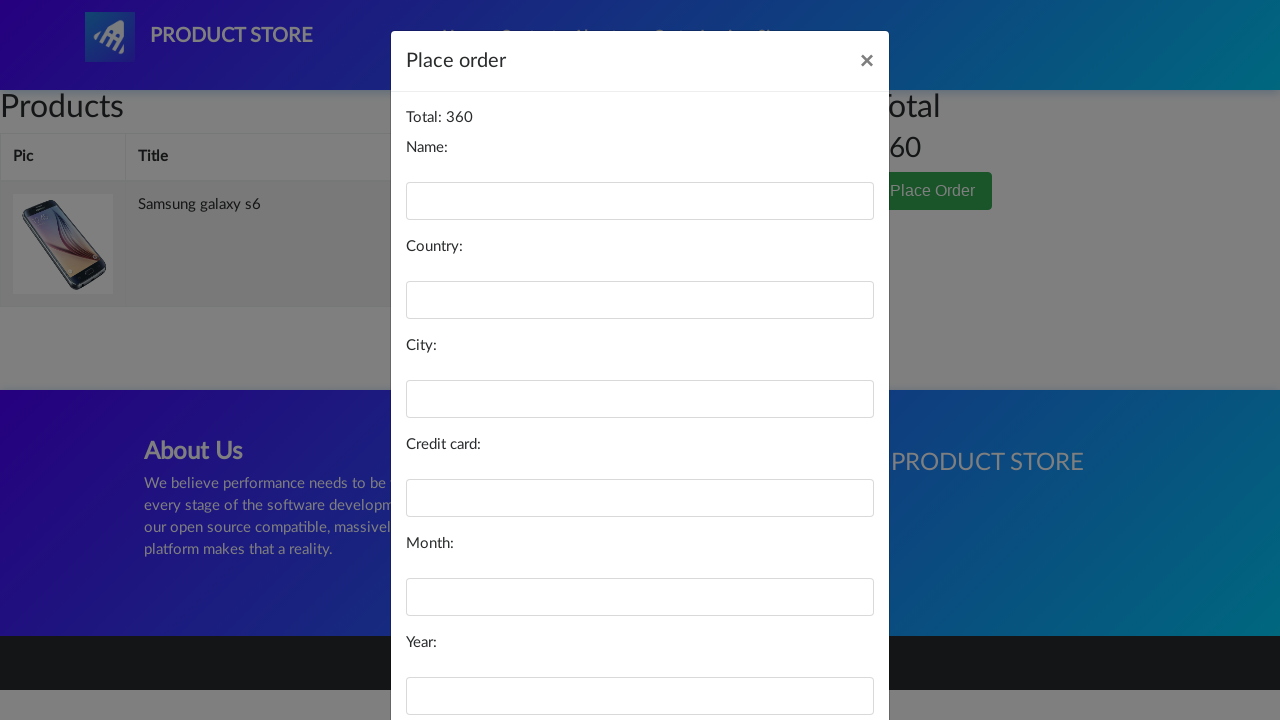